Navigates to the RedBus homepage

Starting URL: https://www.redbus.in/

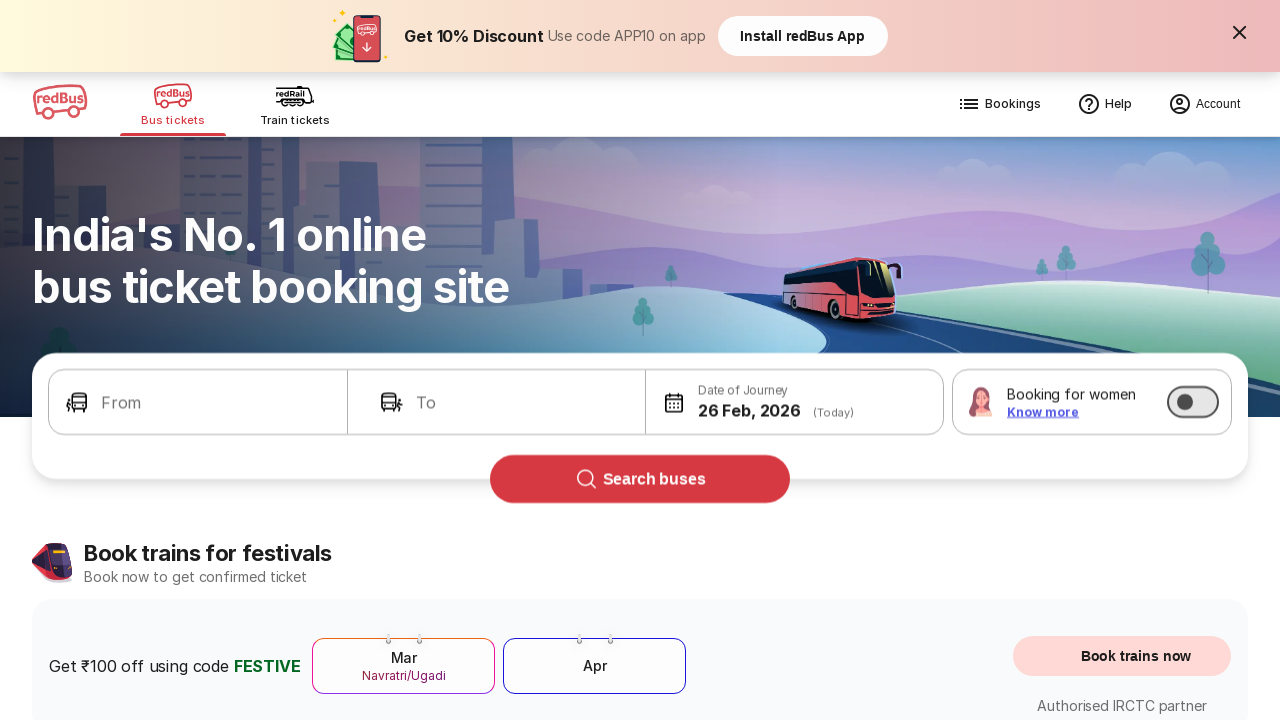

Navigated to RedBus homepage
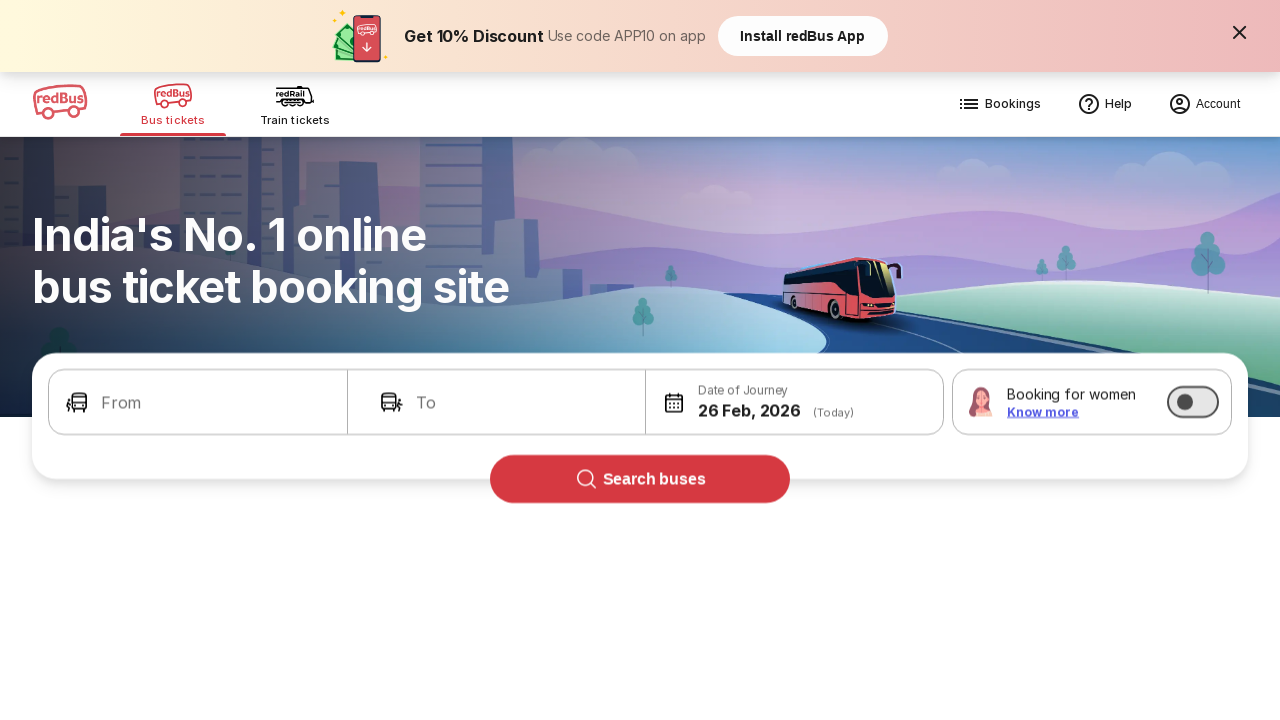

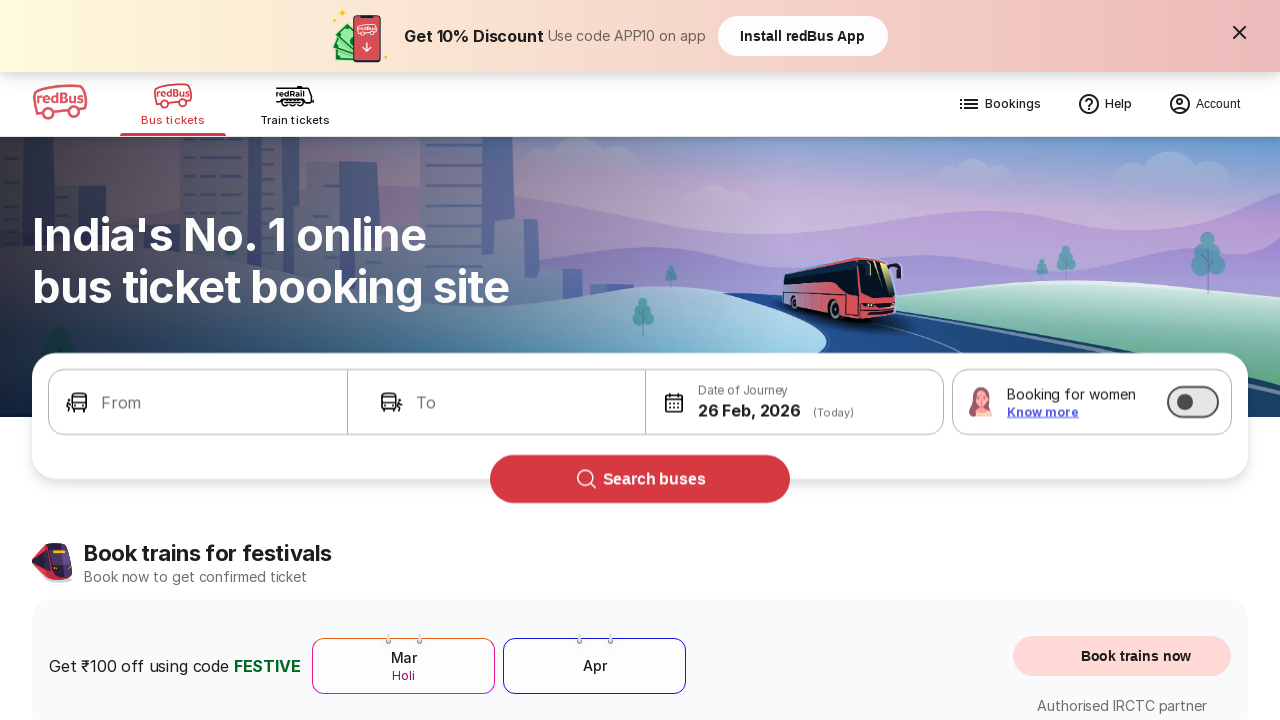